Fills the current address field in the text box form and submits it to verify the output

Starting URL: https://demoqa.com/text-box

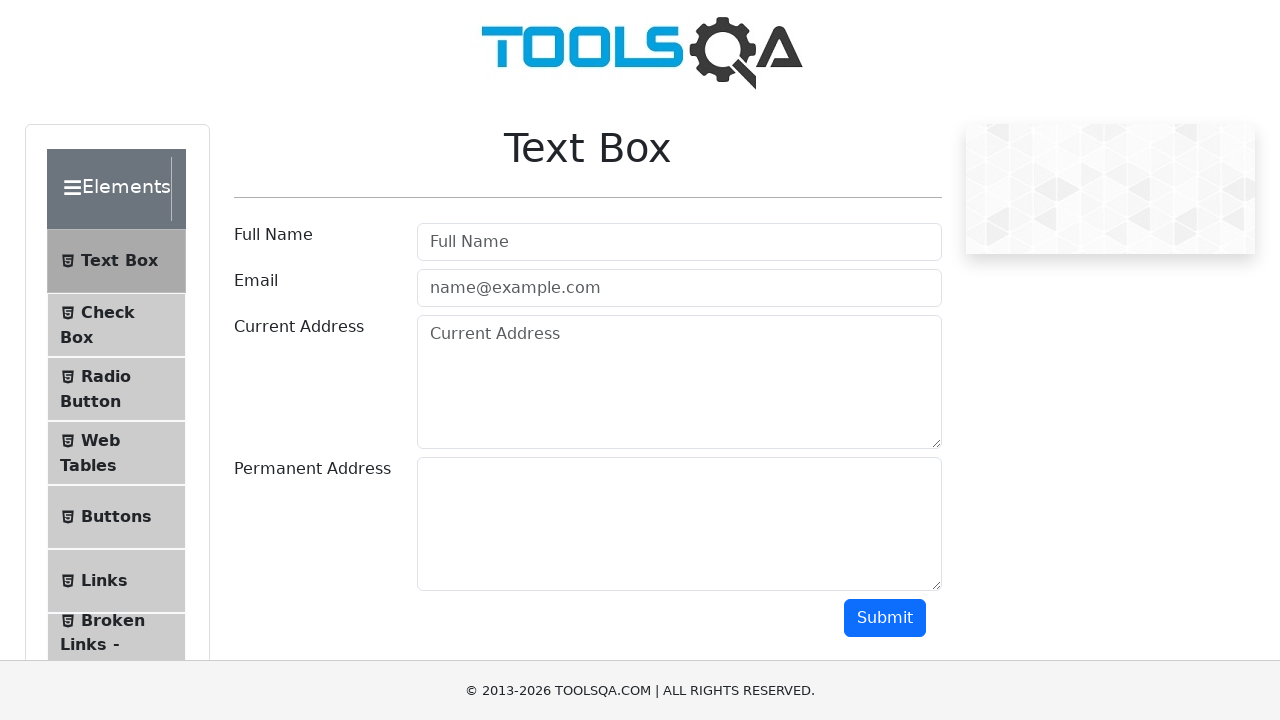

Filled current address field with 'Краснодар, ул.Тихая, д.454' on #currentAddress
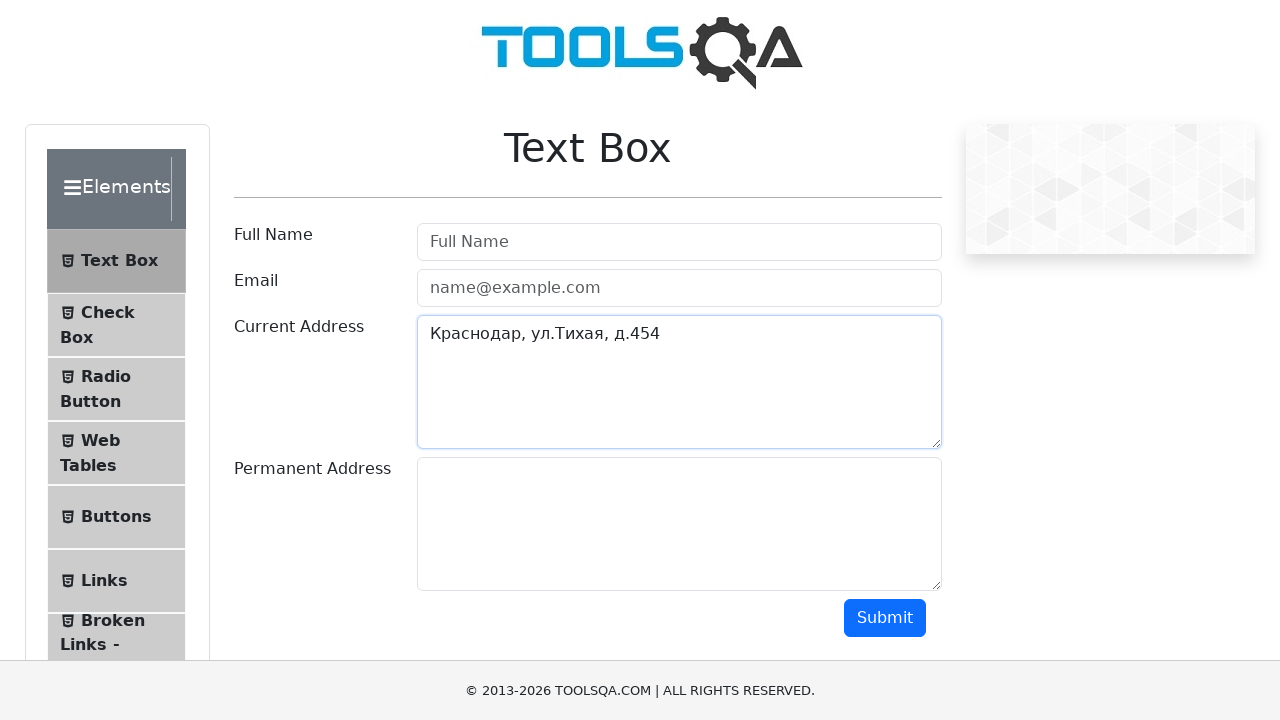

Clicked submit button to submit the form at (885, 618) on #submit
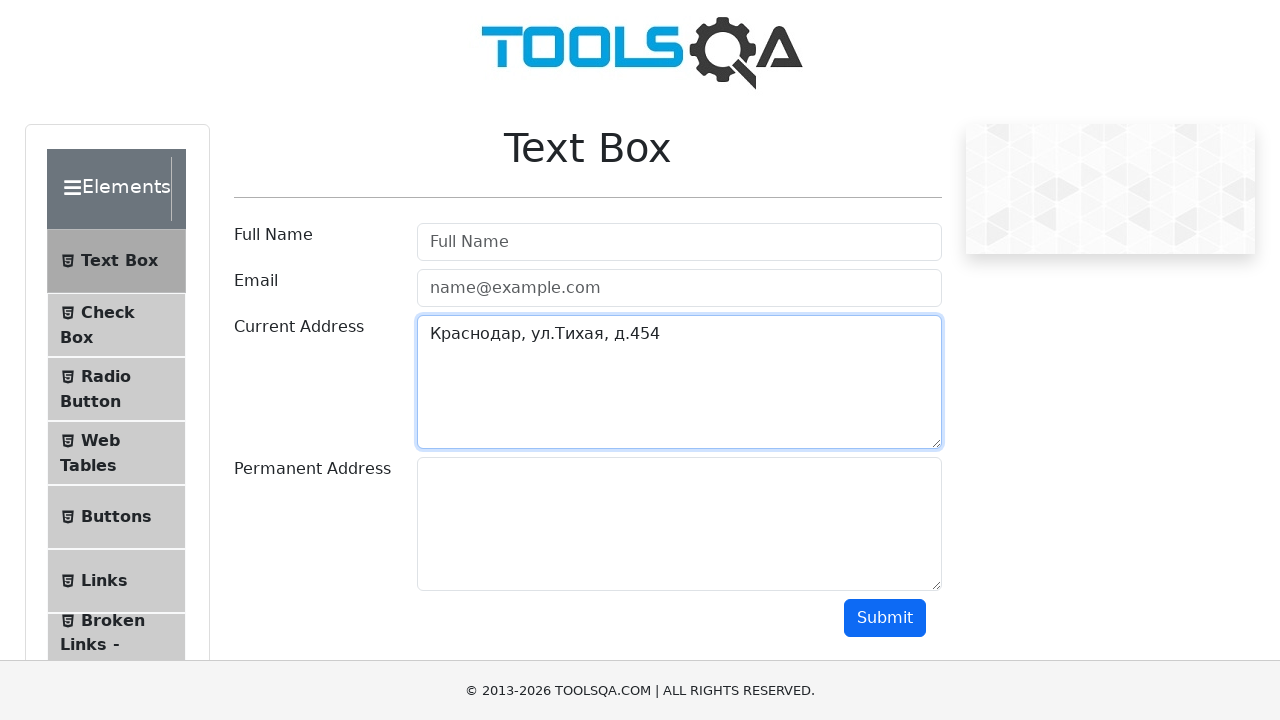

Output field appeared, confirming form submission was successful
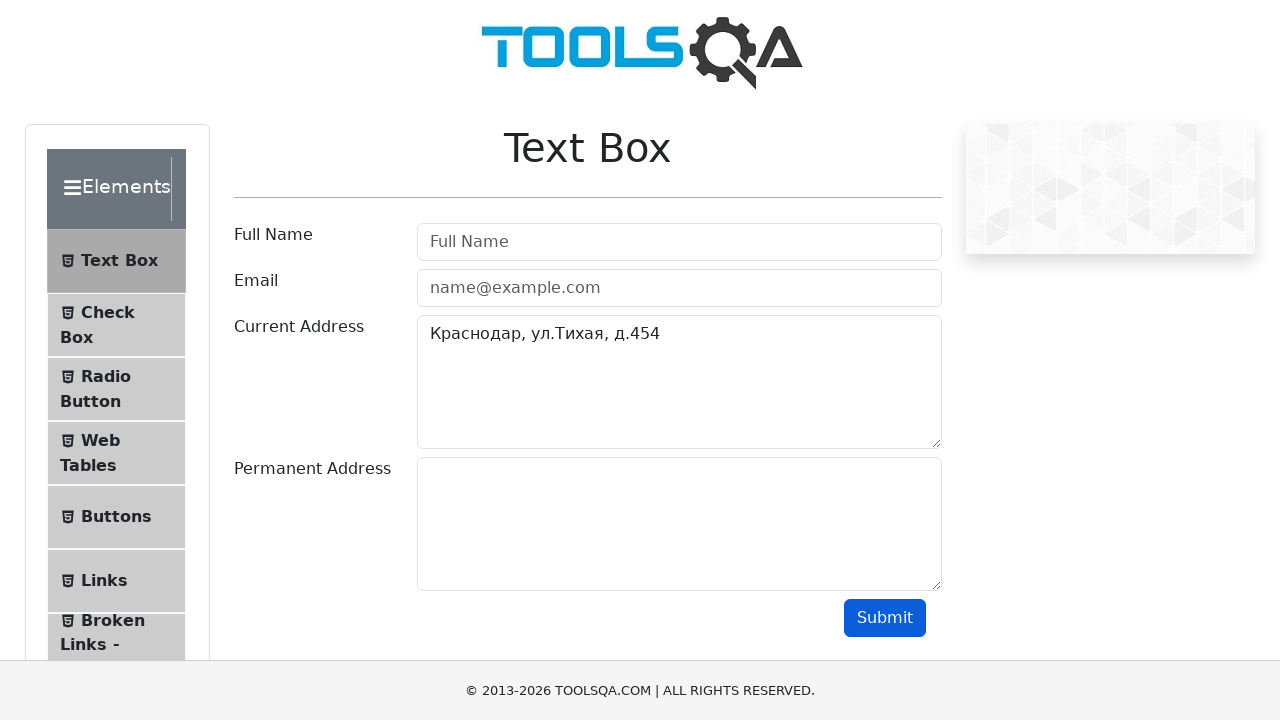

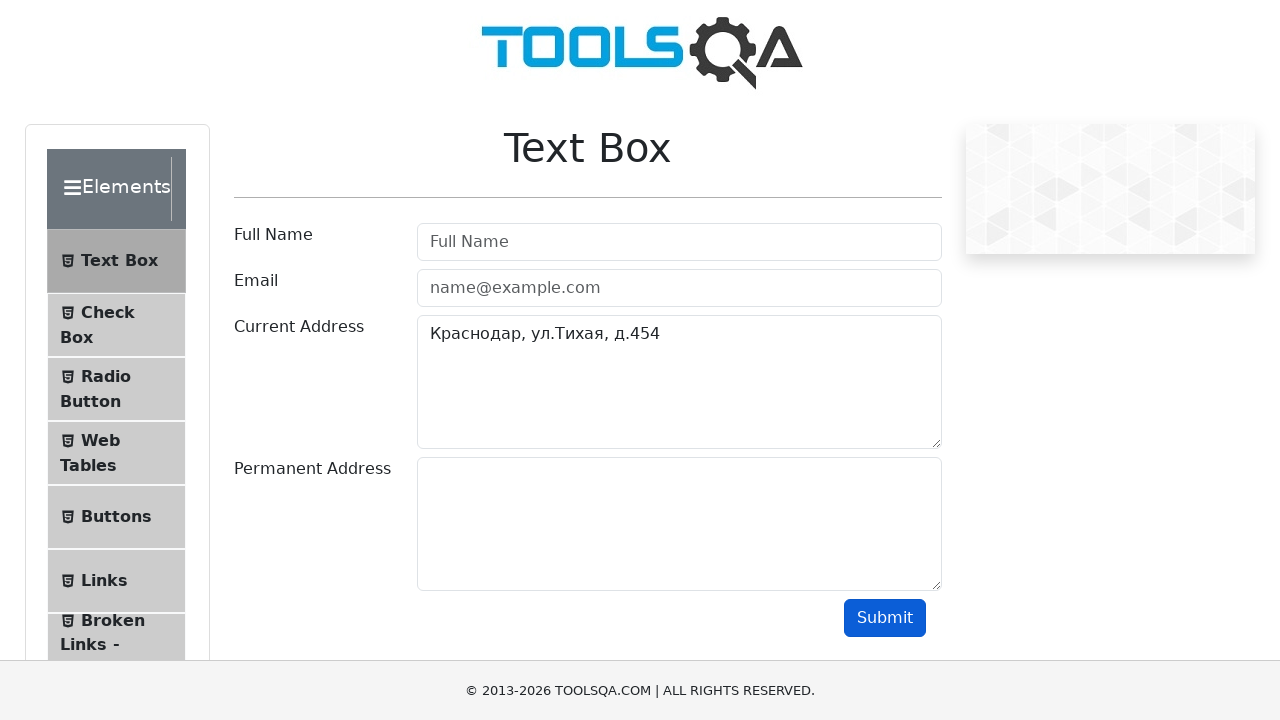